Tests drag and drop functionality by dragging an image element to a drop zone

Starting URL: http://demo.automationtesting.in/Static.html

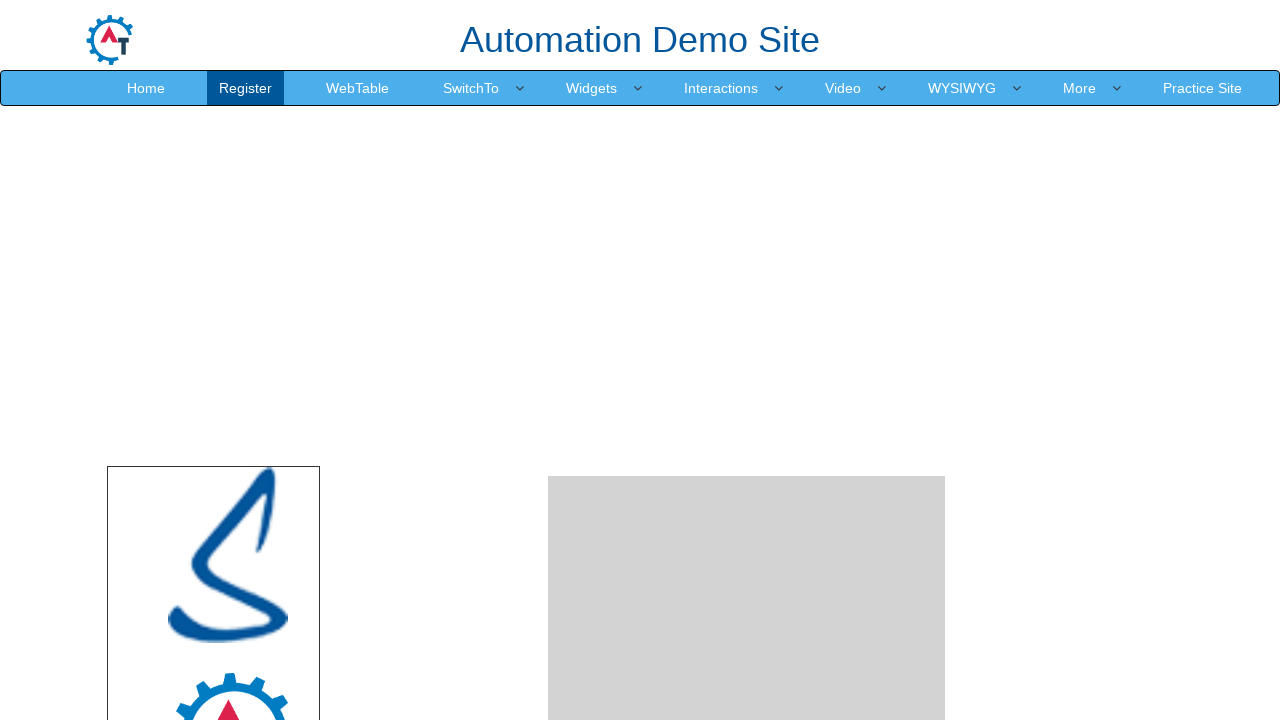

Navigated to drag and drop demo page
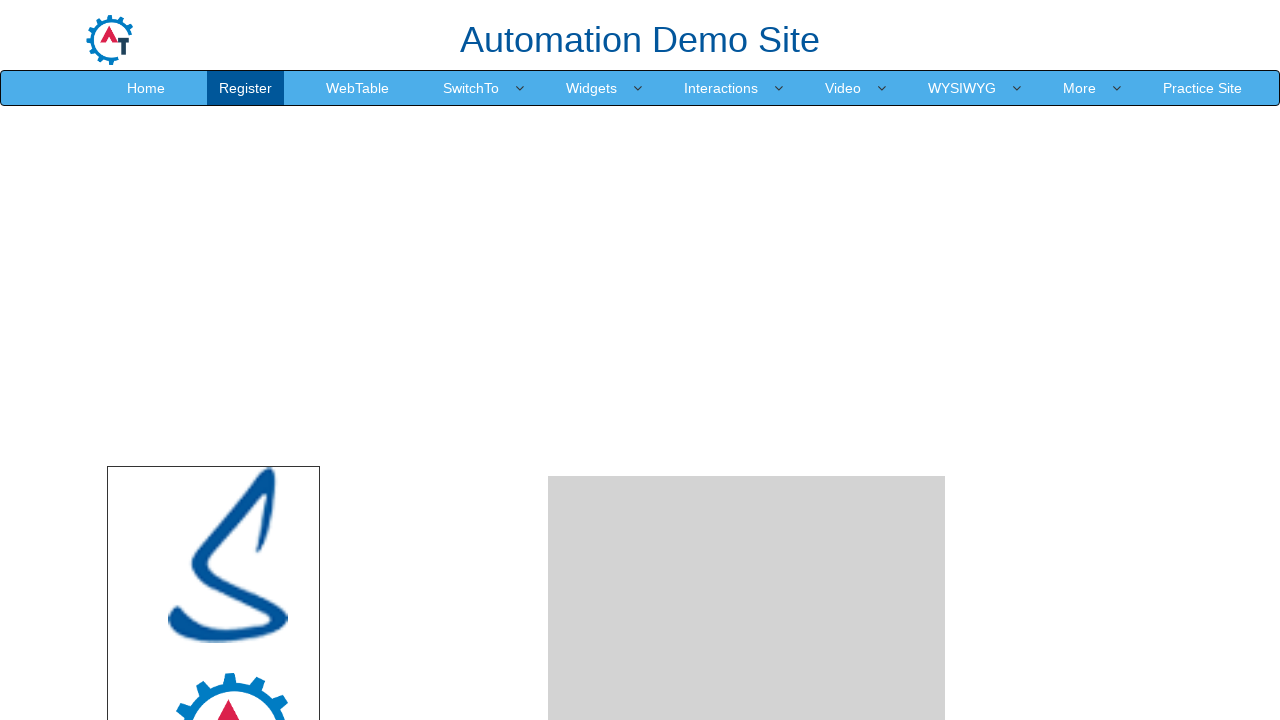

Located mongo image element for dragging
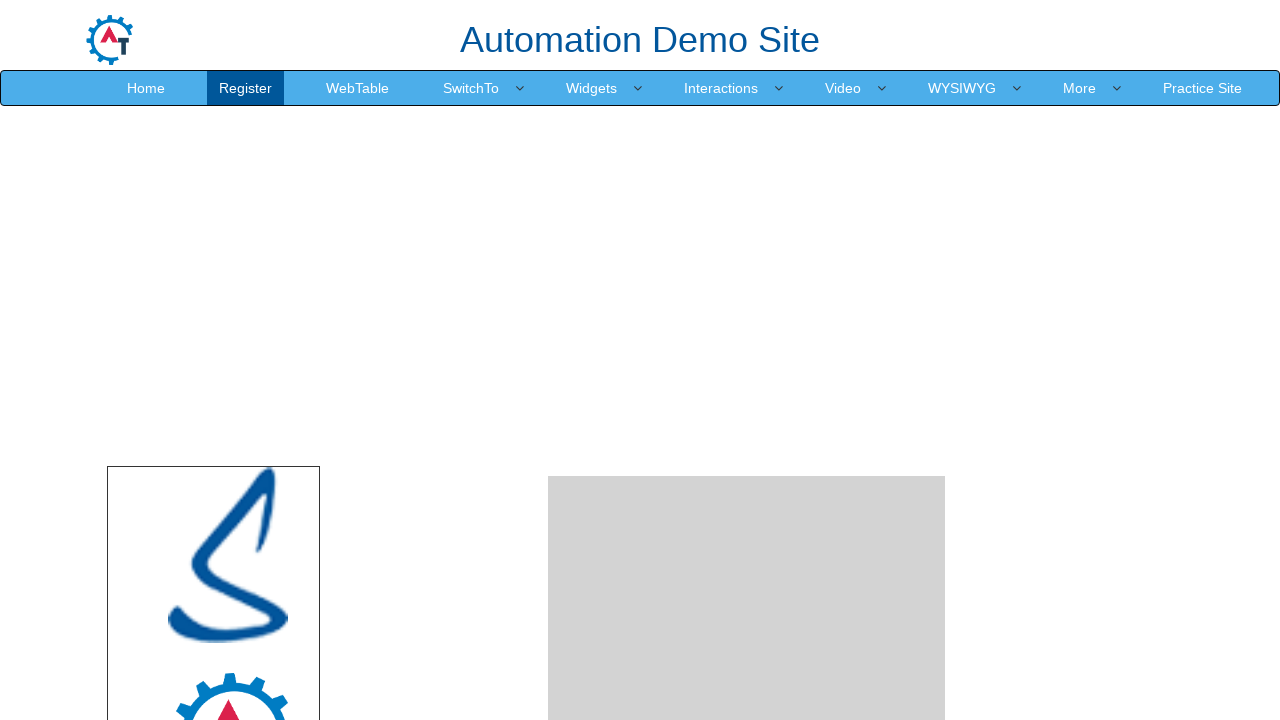

Located drop zone target area
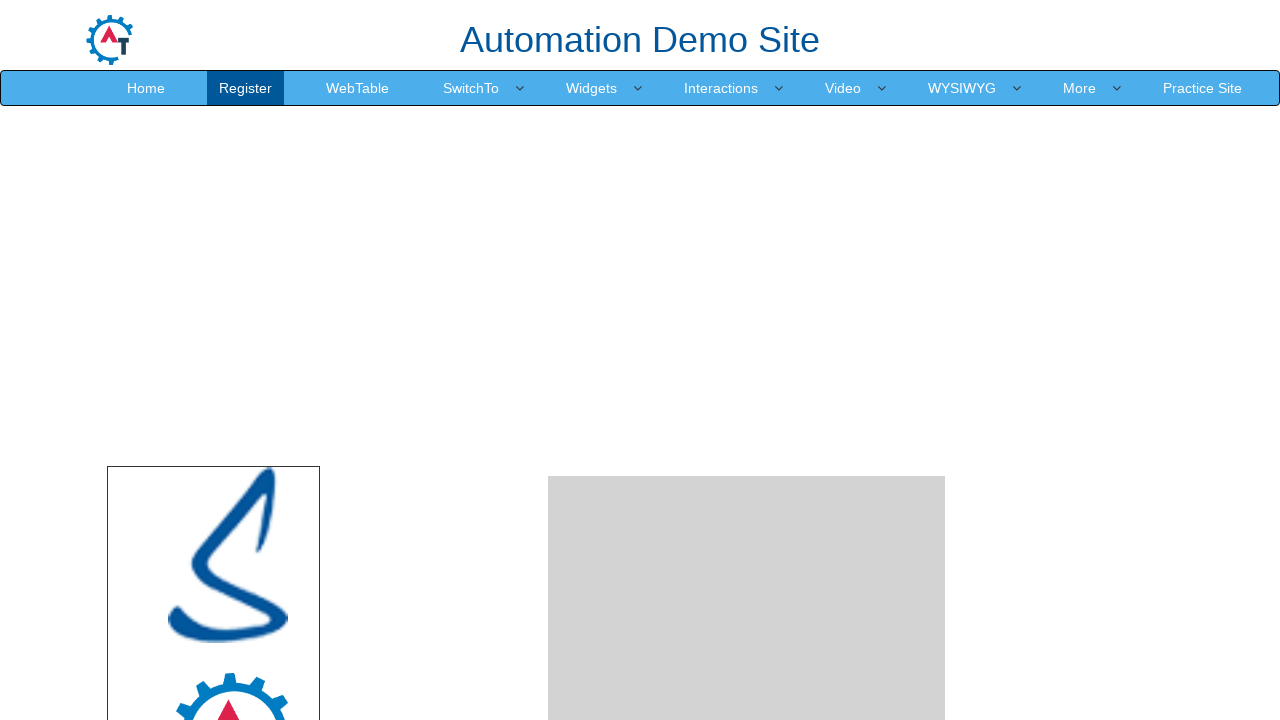

Dragged mongo image to drop zone at (747, 481)
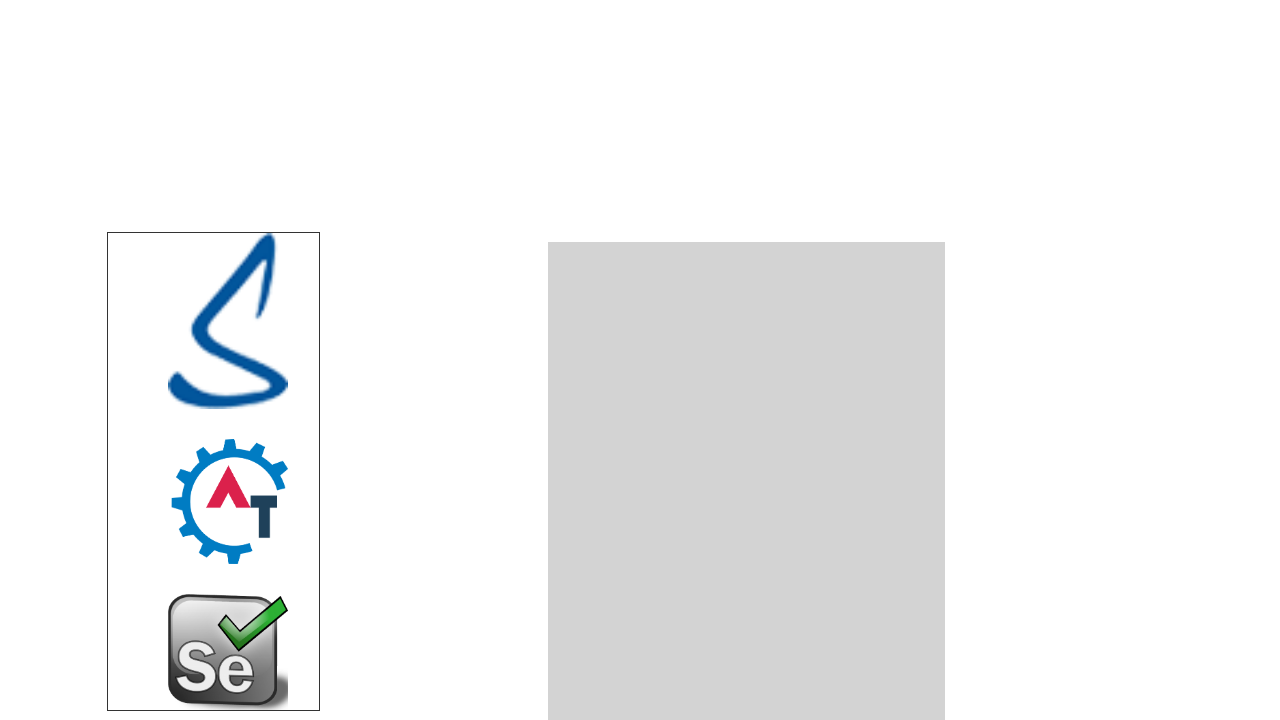

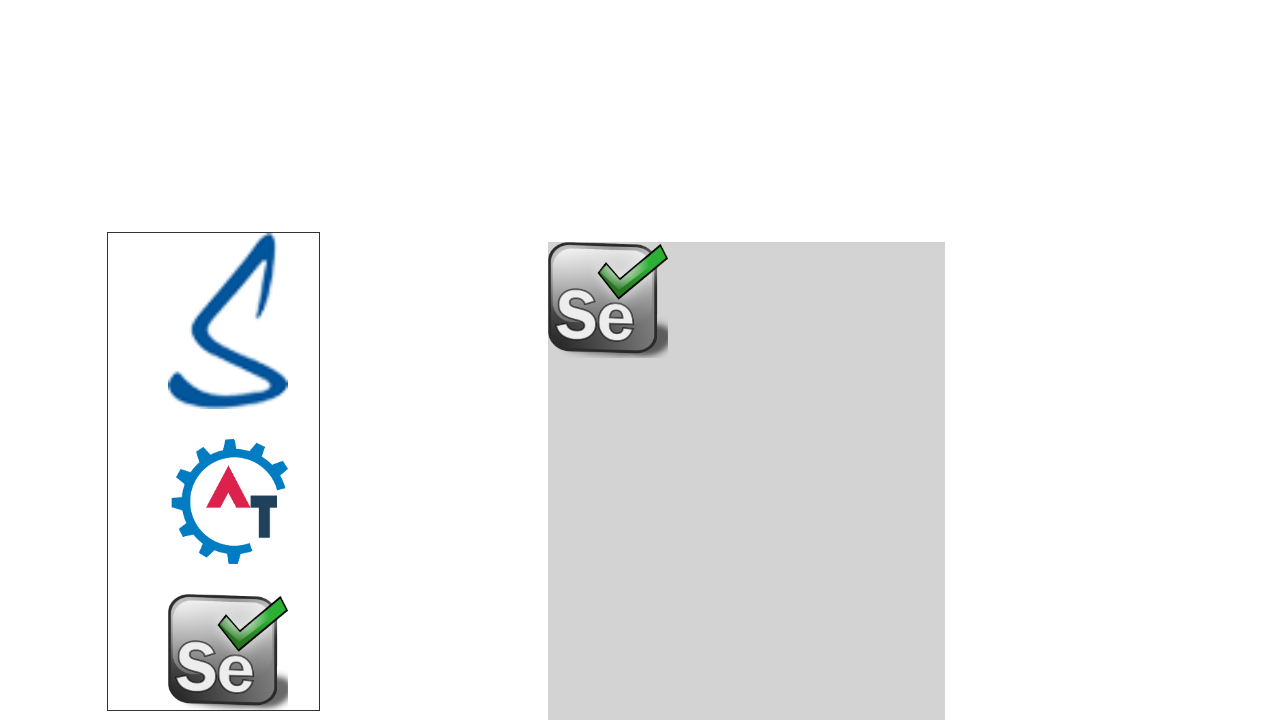